Tests login form validation by entering credentials, clearing both fields, clicking login, and verifying the "Username is required" error message appears

Starting URL: https://www.saucedemo.com/

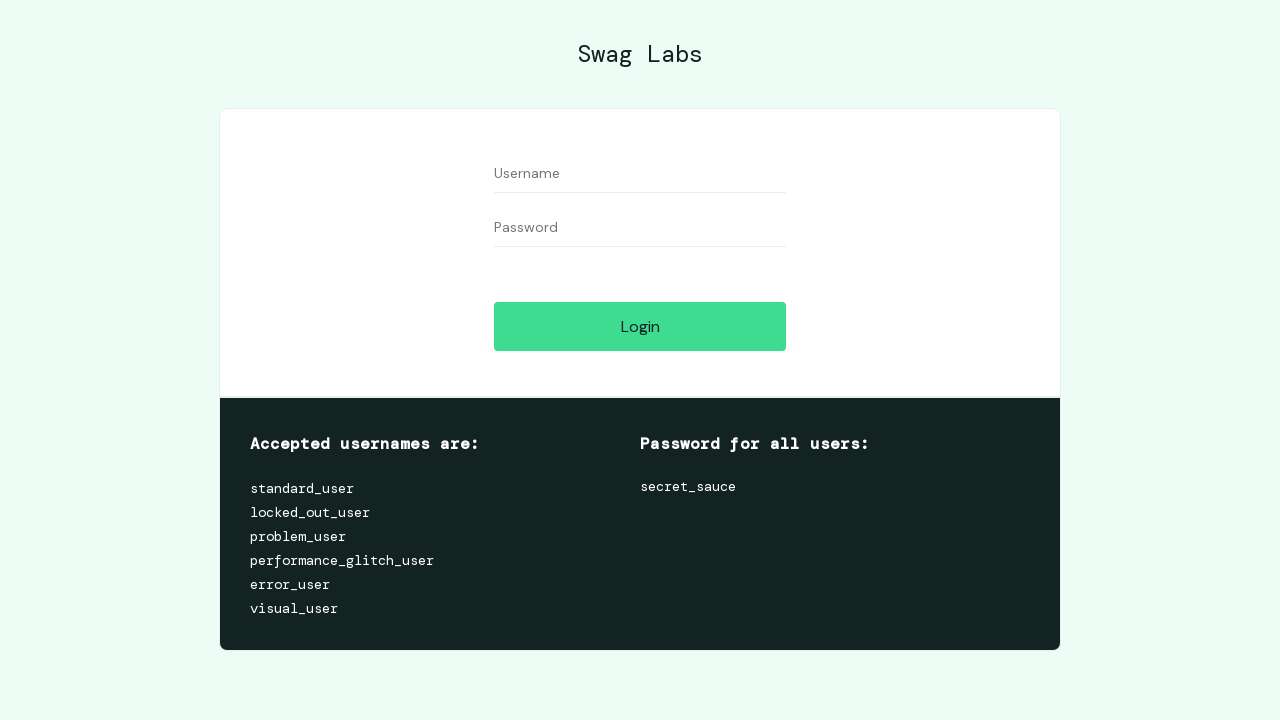

Filled username field with 'testuser123' on //input[@id='user-name']
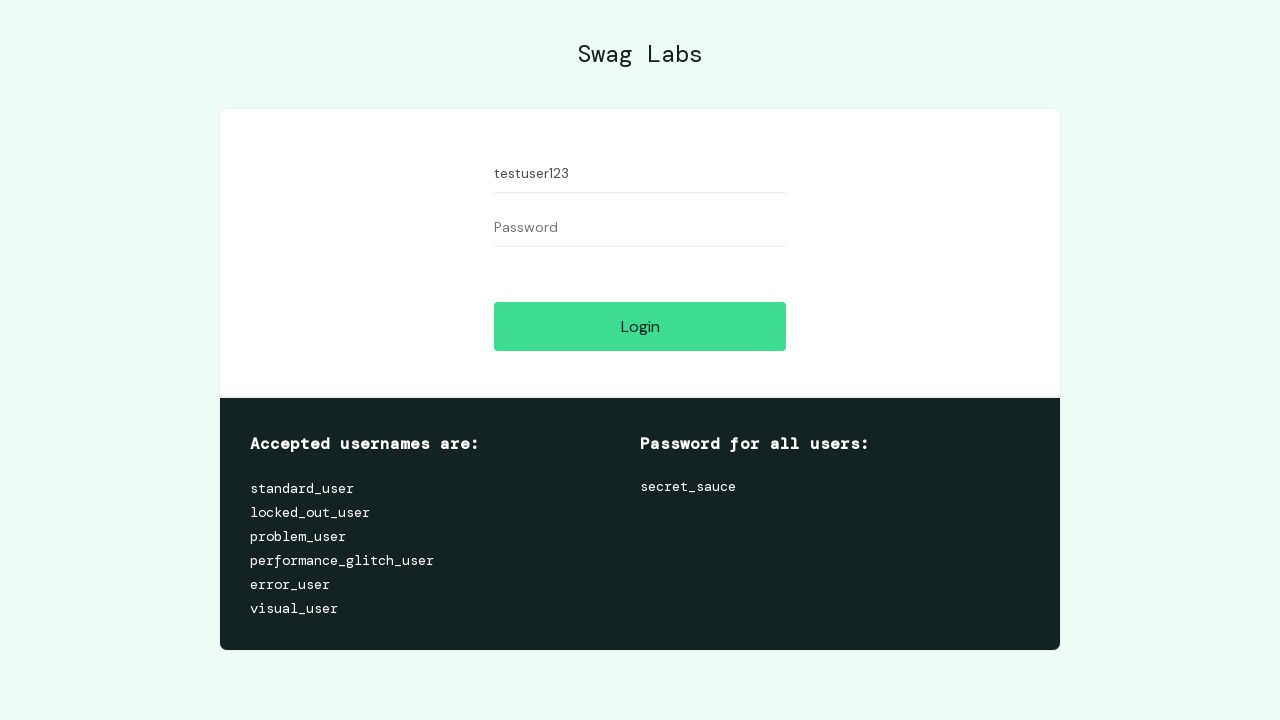

Filled password field with 'testpass456' on //input[@id='password']
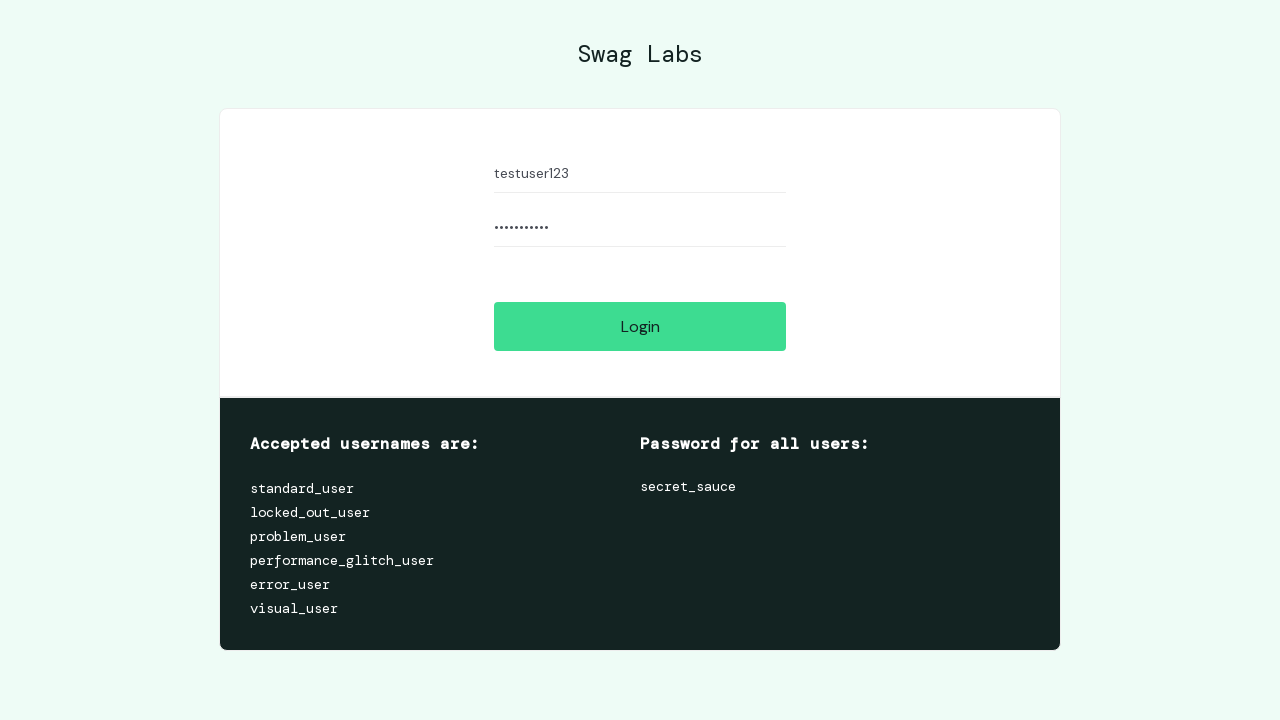

Cleared username field on //input[@id='user-name']
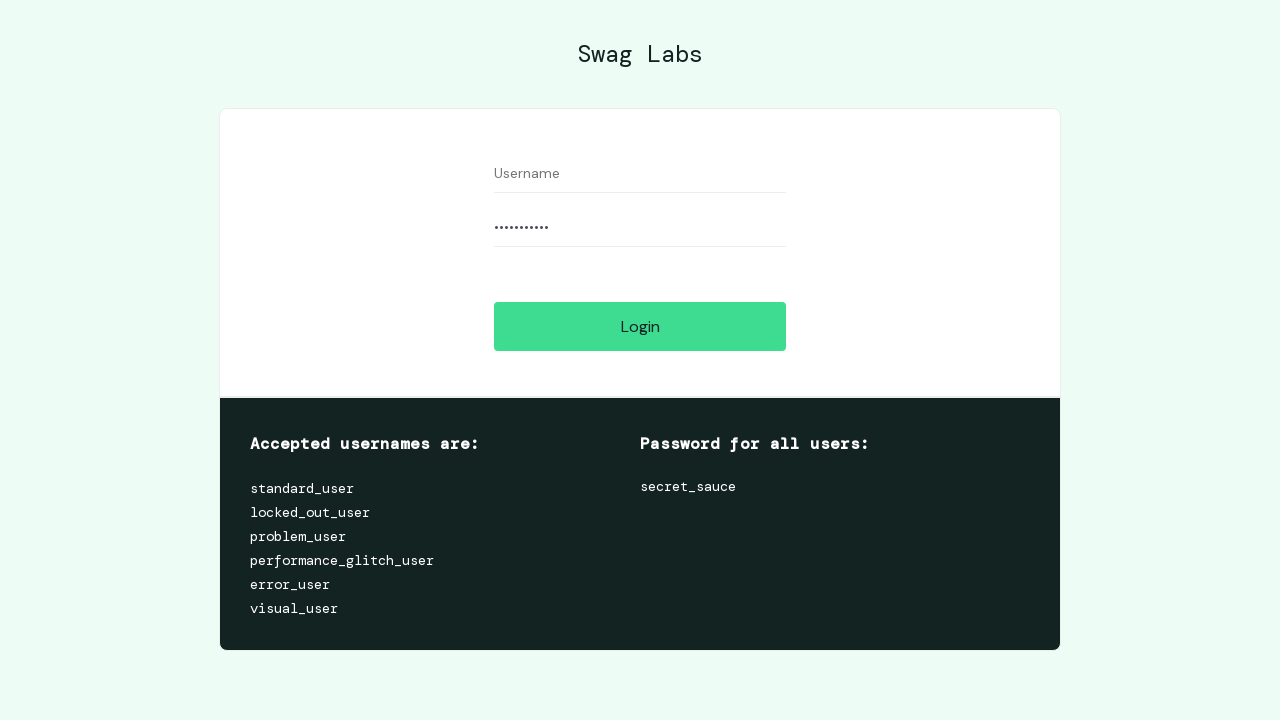

Cleared password field on //input[@id='password']
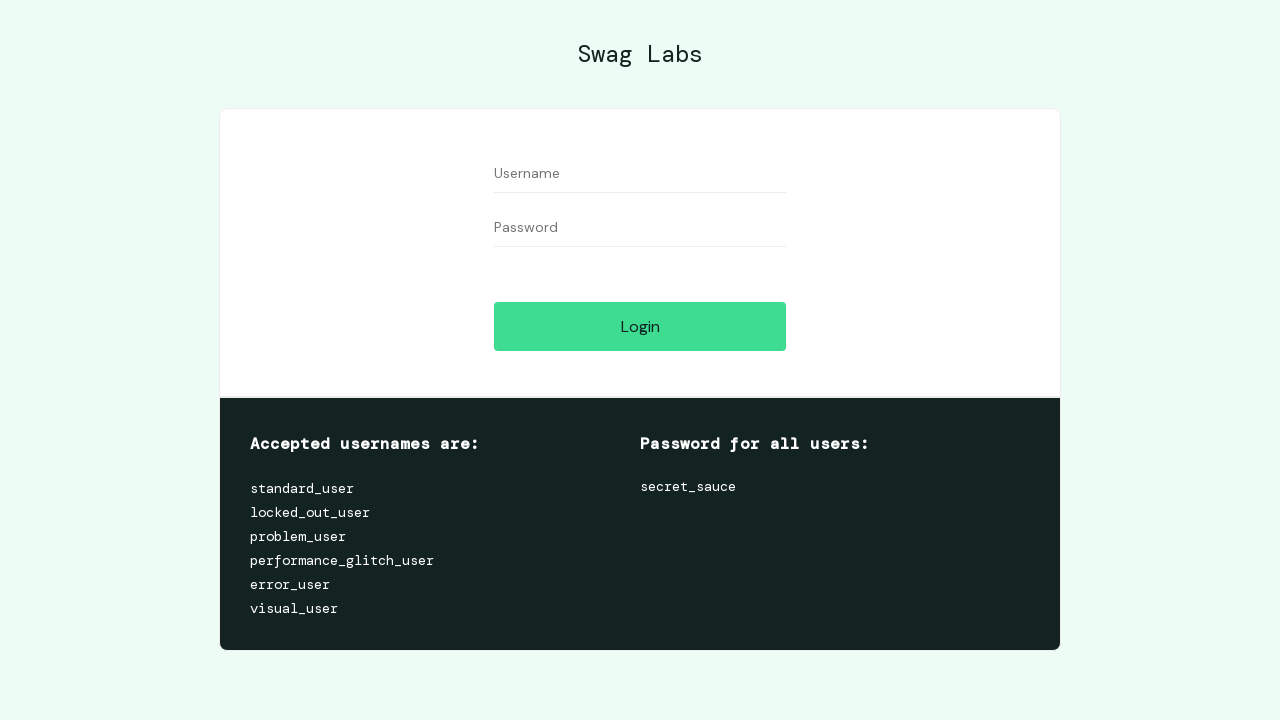

Clicked login button with empty credentials at (640, 326) on xpath=//input[@id='login-button']
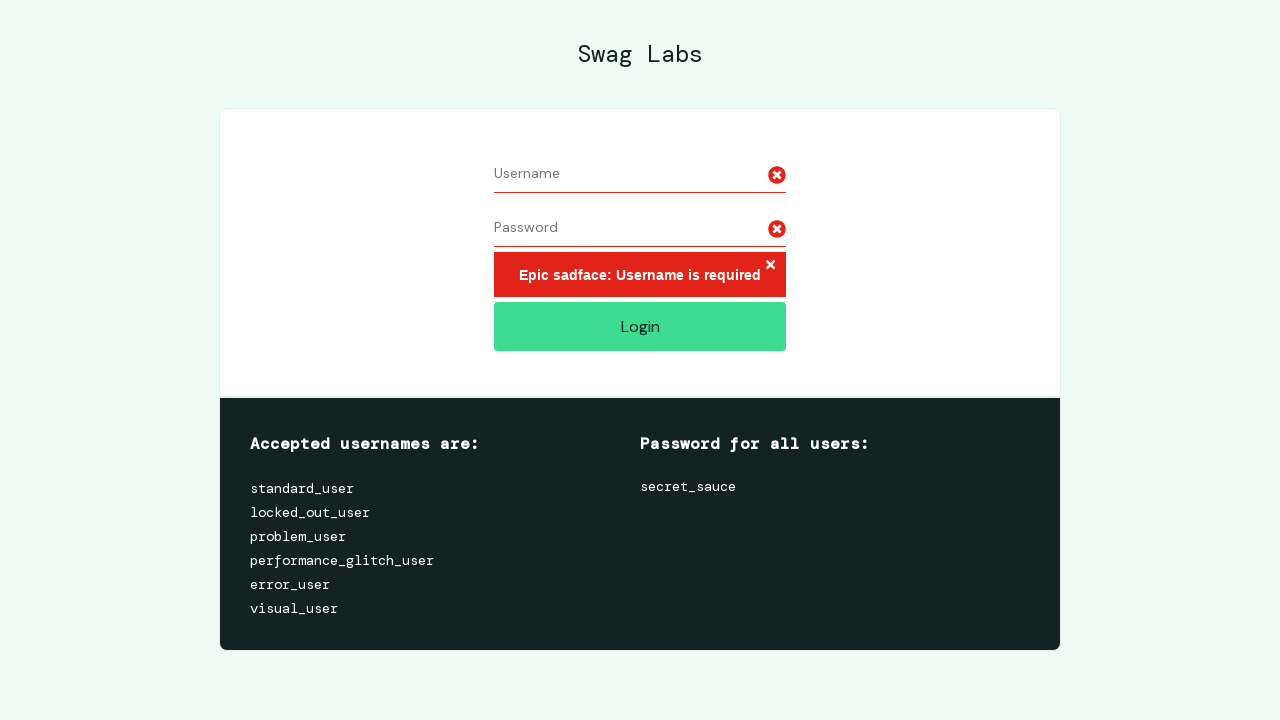

Error message appeared on screen
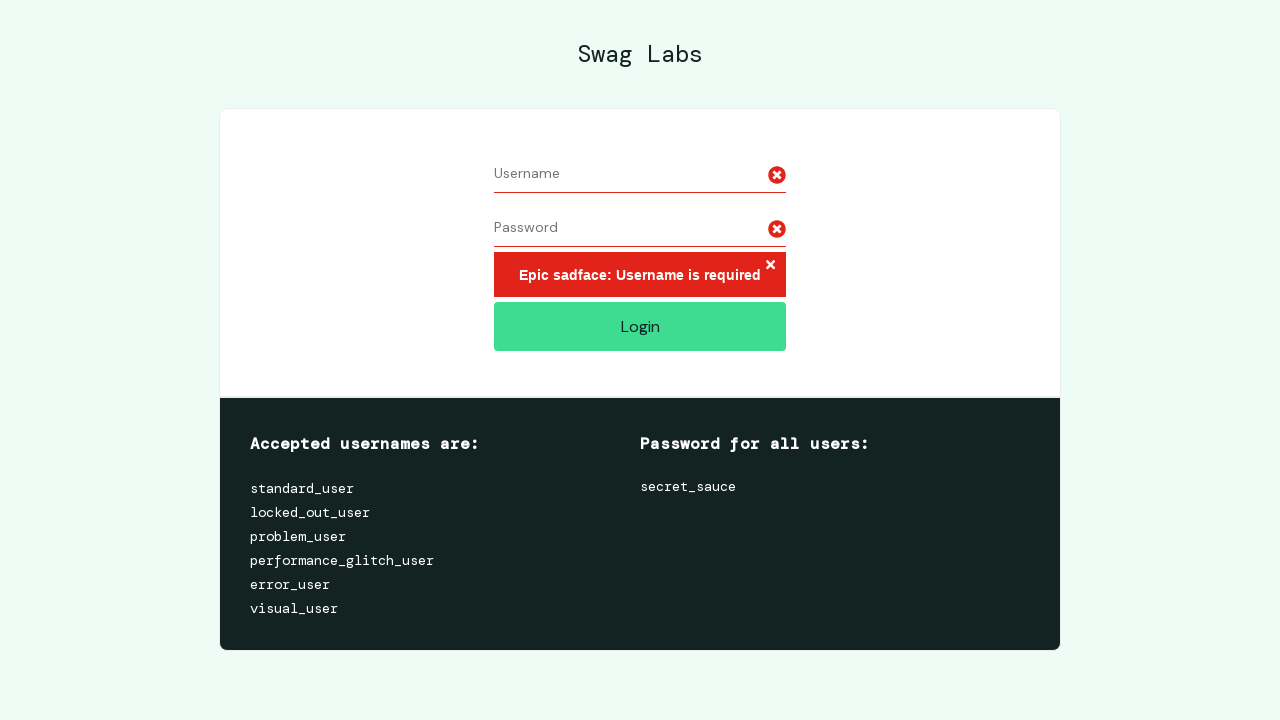

Retrieved error message text: 'Epic sadface: Username is required'
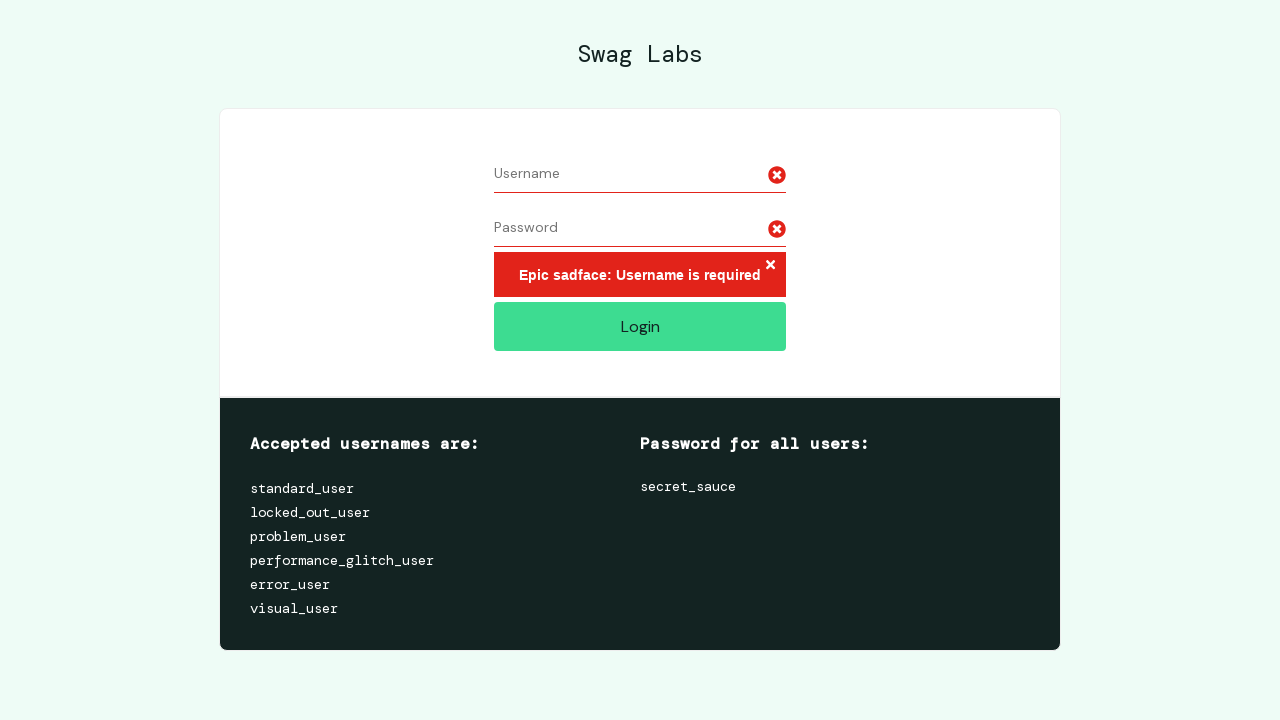

Verified 'Username is required' error message is present
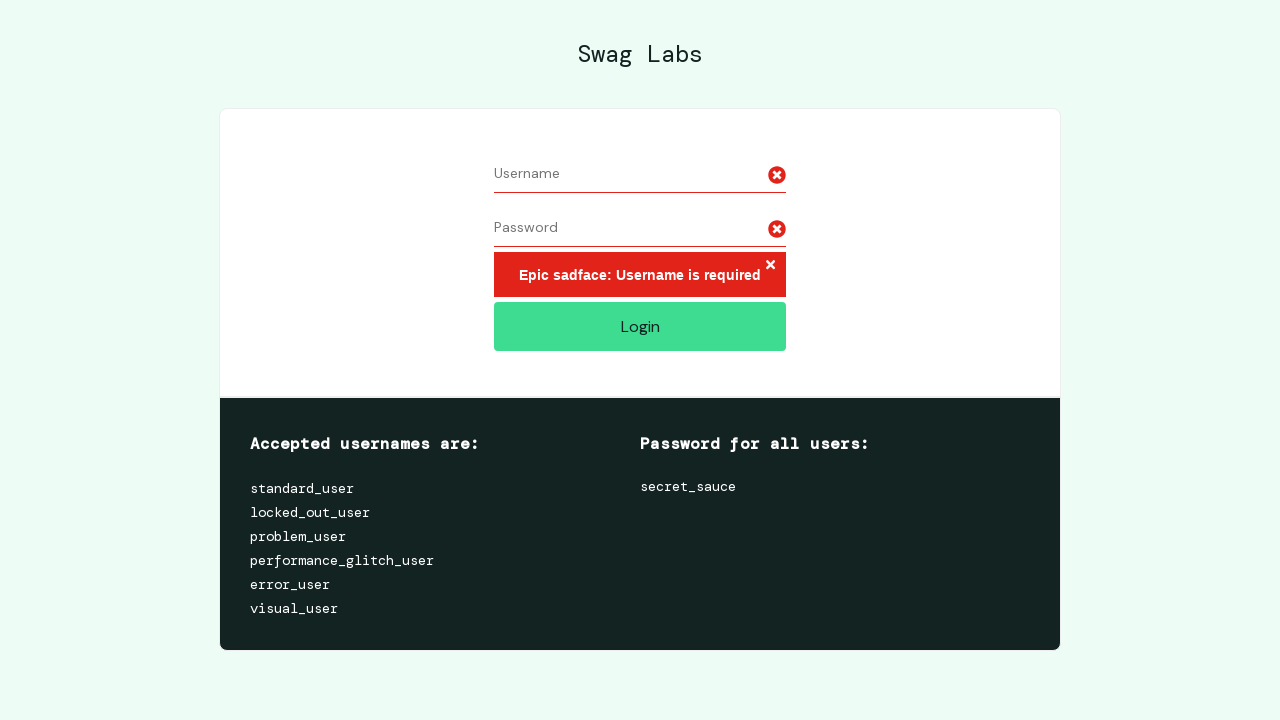

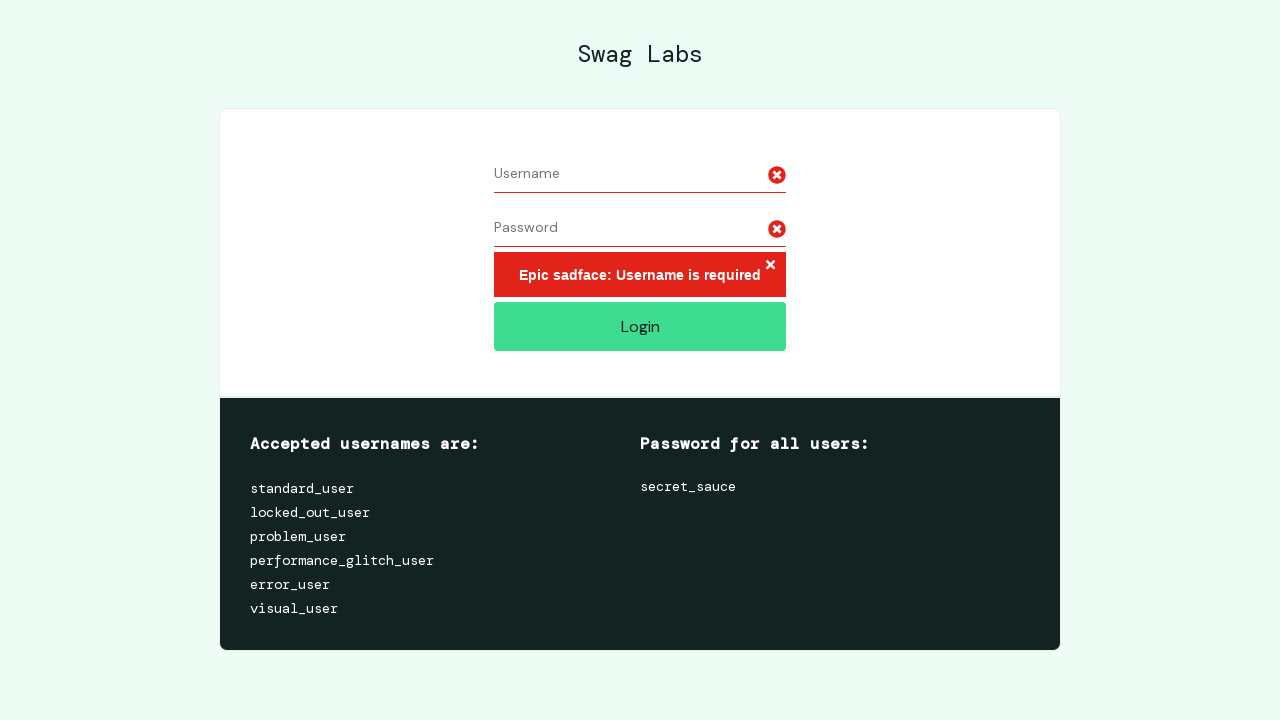